Tests browser navigation commands by navigating to a login page, then using back, forward, and refresh commands

Starting URL: https://the-internet.herokuapp.com

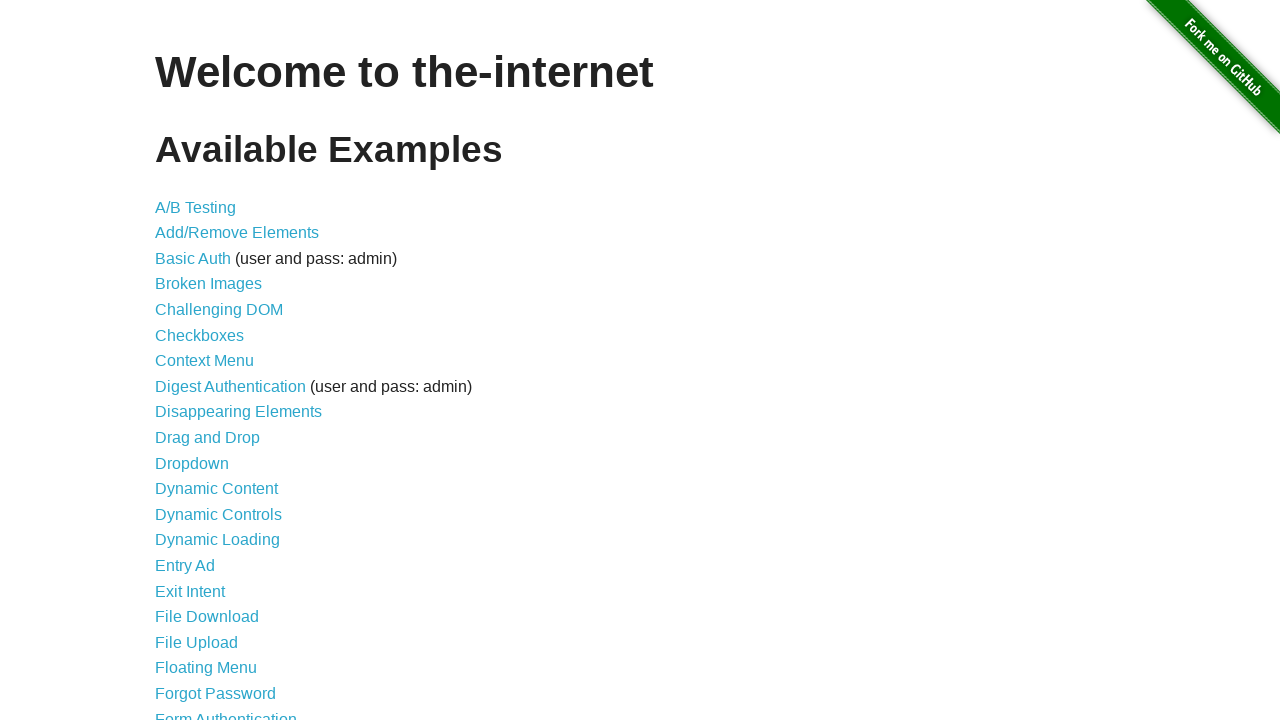

Navigated to login page at https://the-internet.herokuapp.com/login
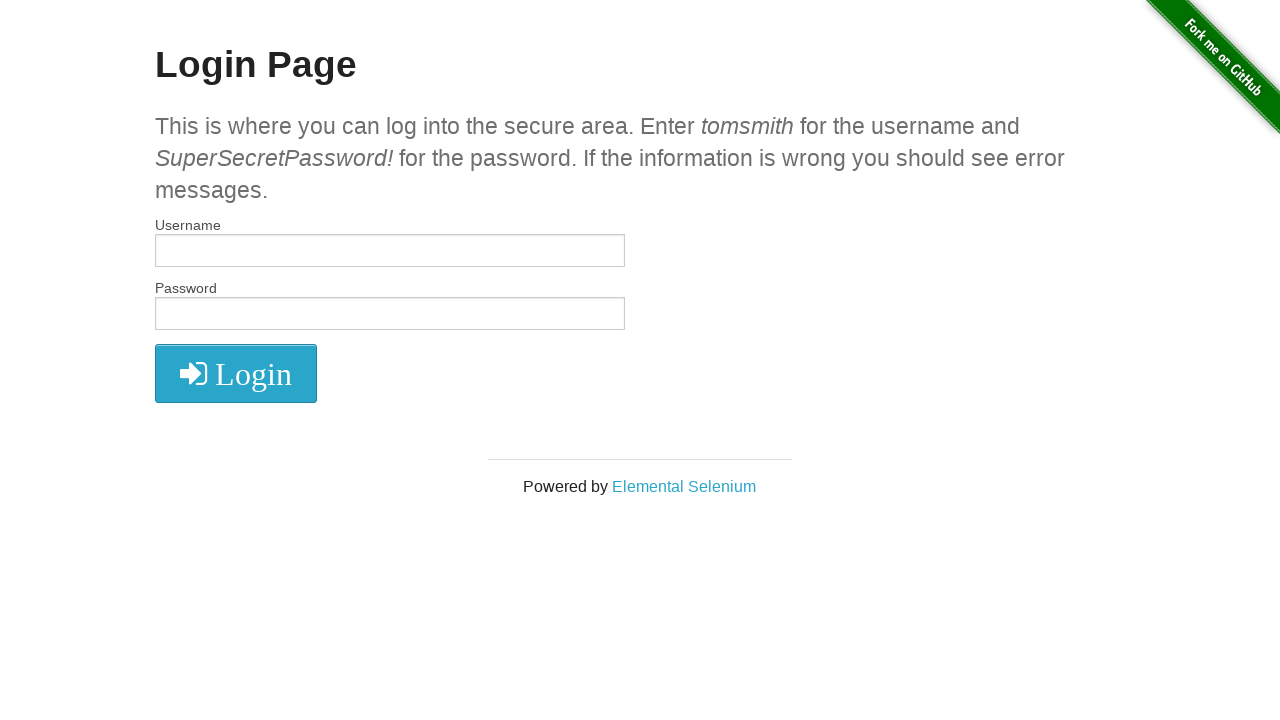

Navigated back to previous page
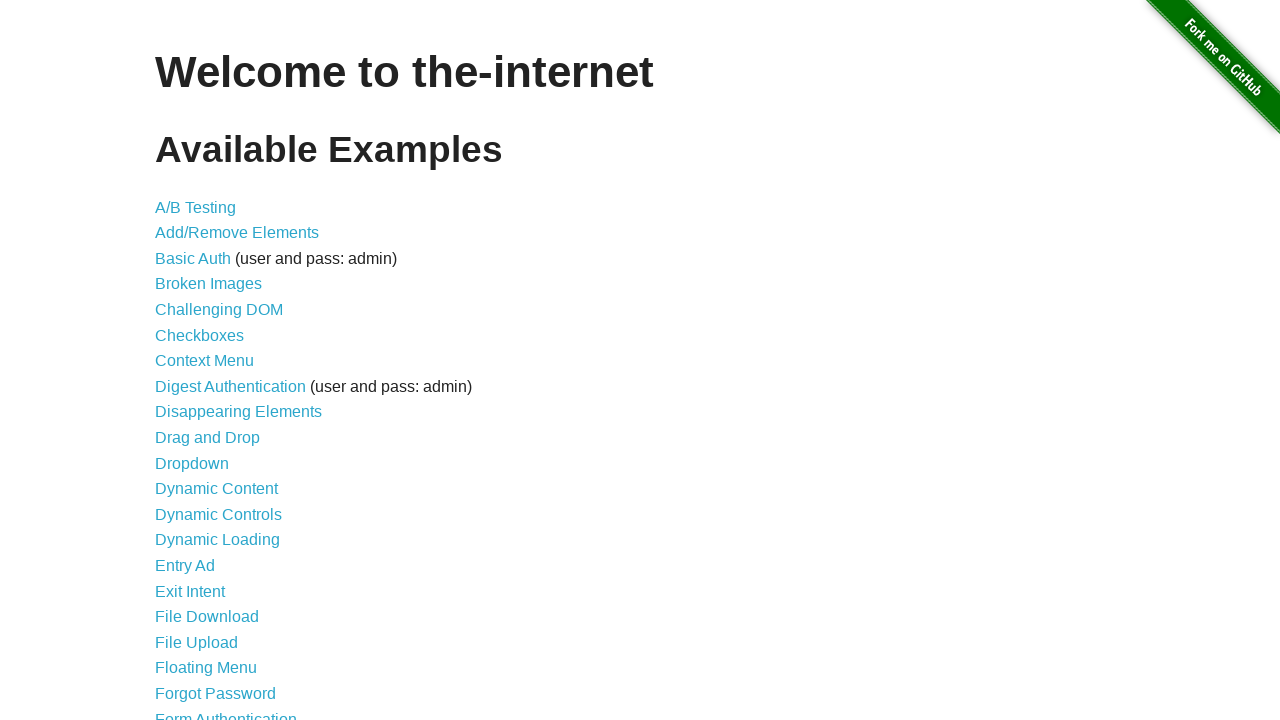

Navigated forward to login page again
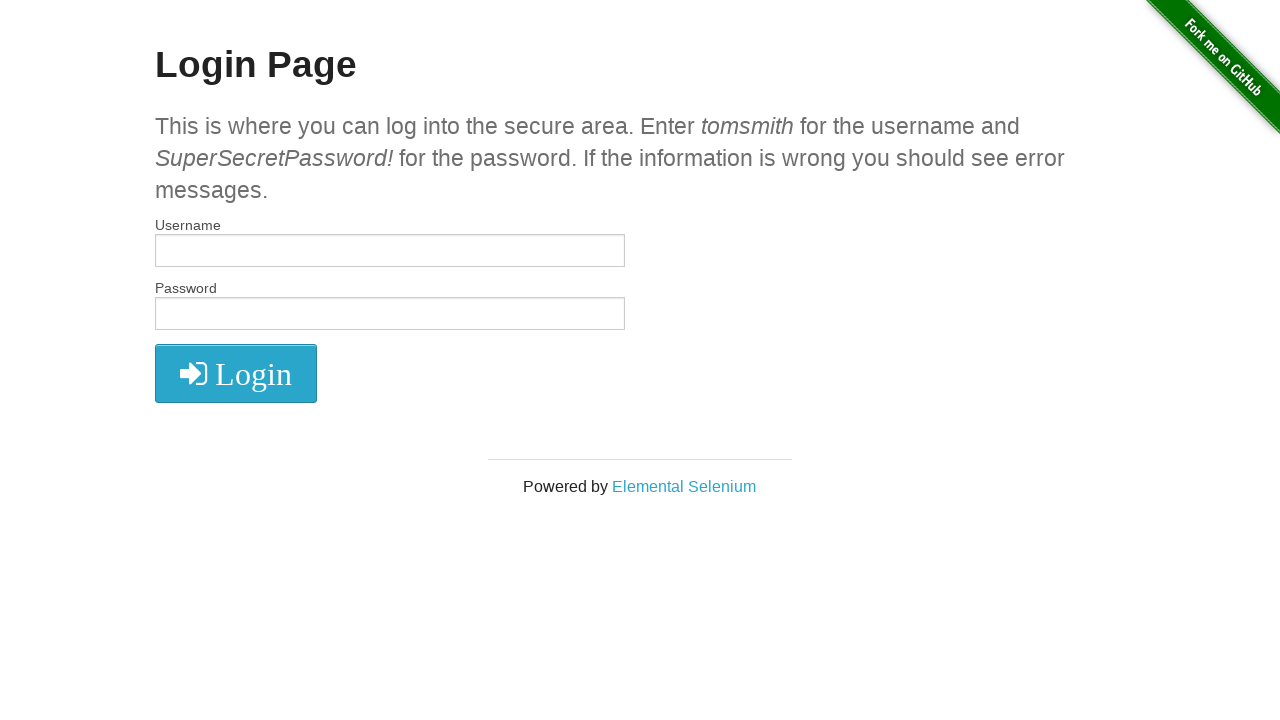

Refreshed the current page
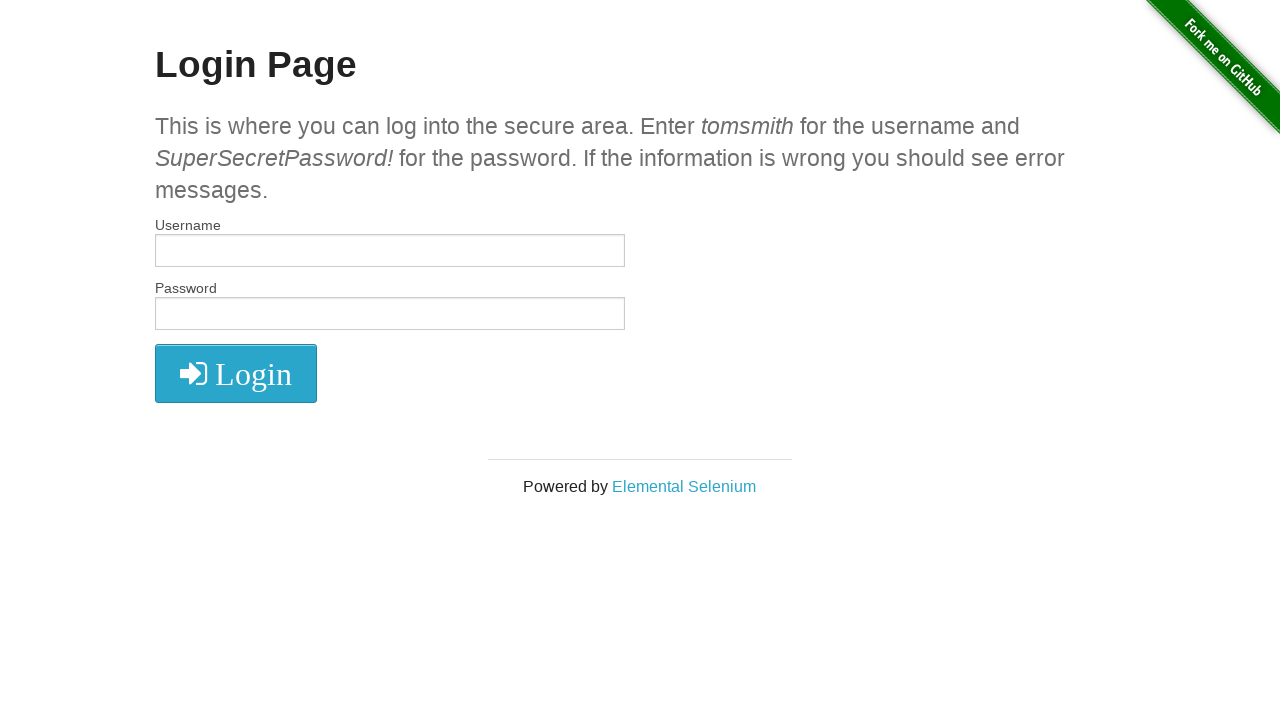

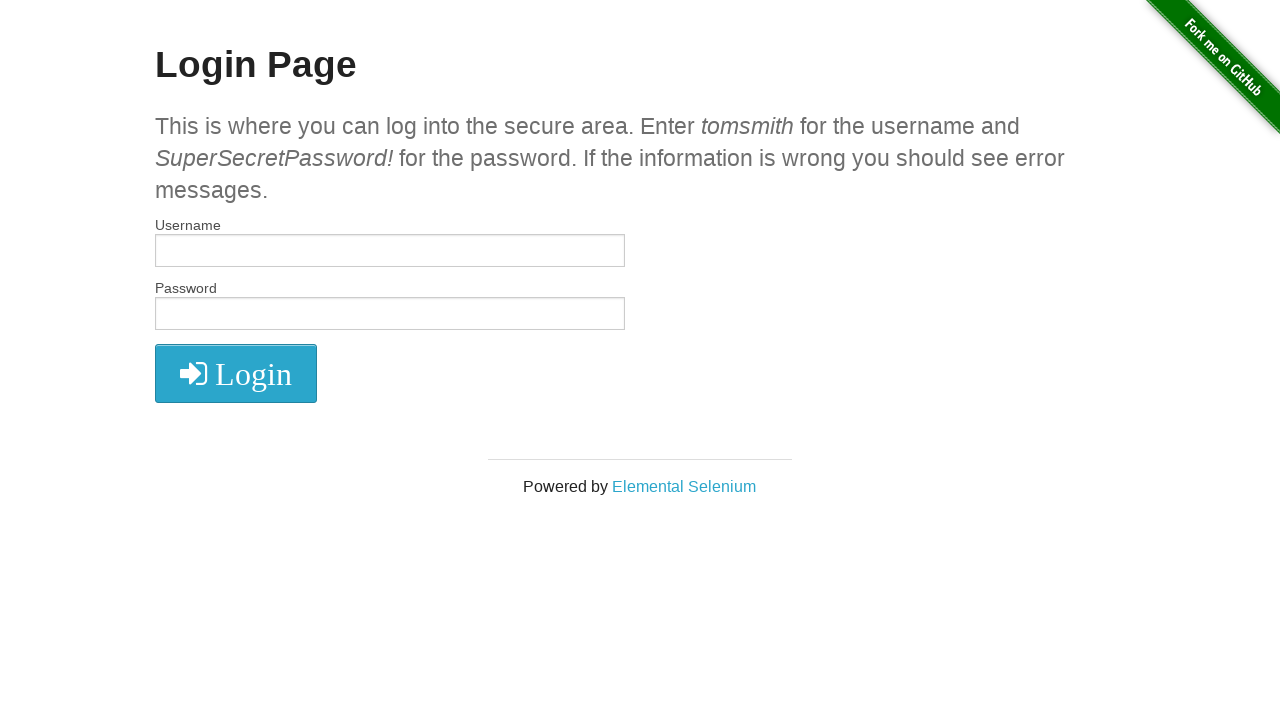